Tests textbox functionality by entering a name in the username field and then clearing it

Starting URL: https://demoqa.com/text-box

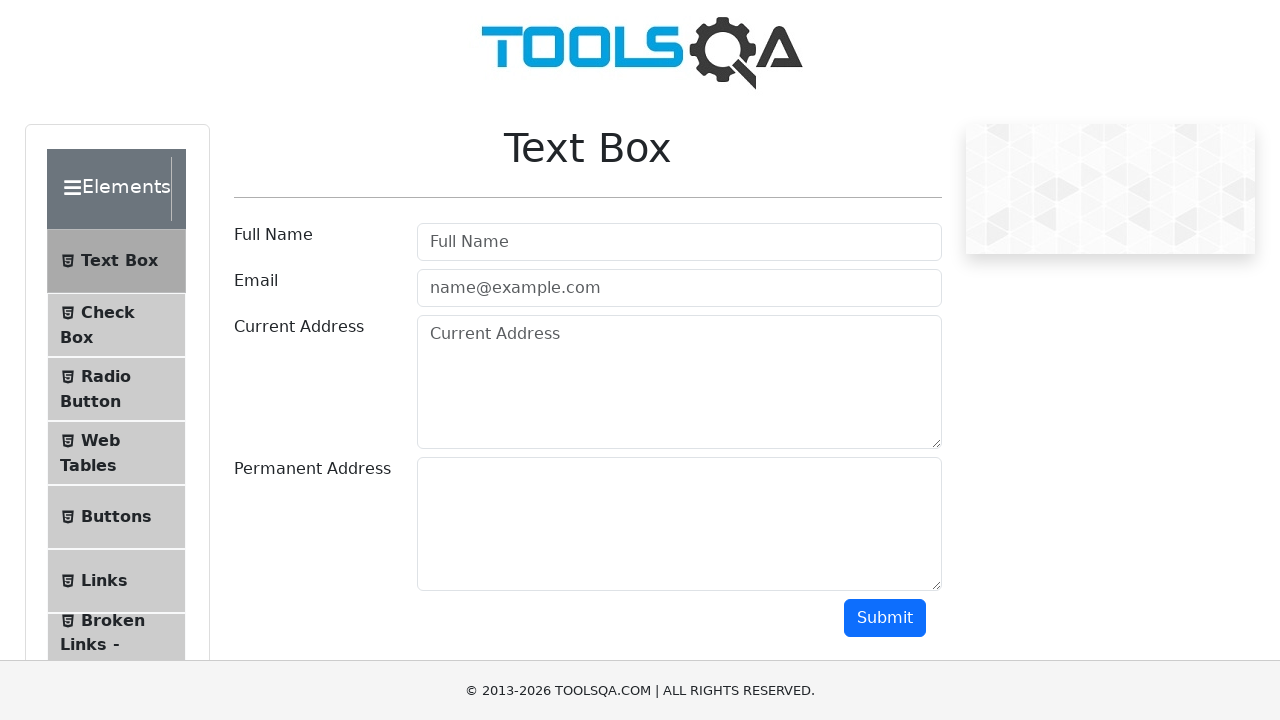

Navigated to DemoQA text box test page
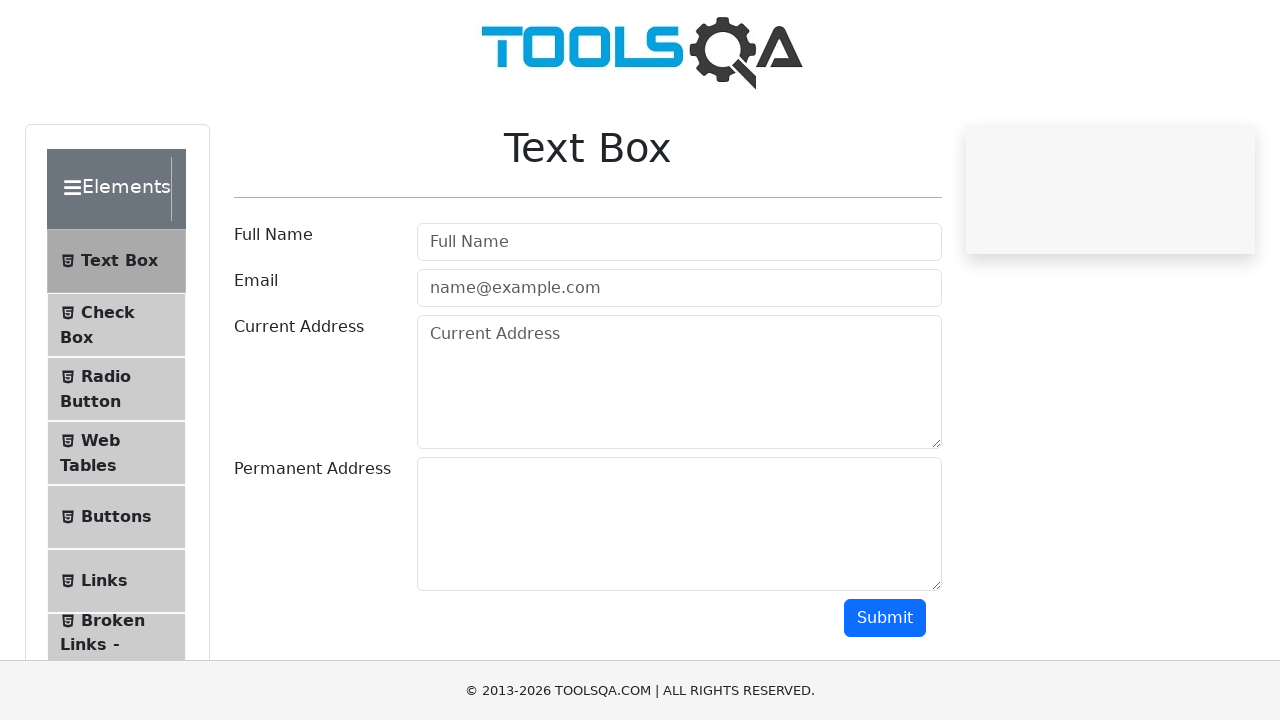

Entered 'John' in the username field on #userName
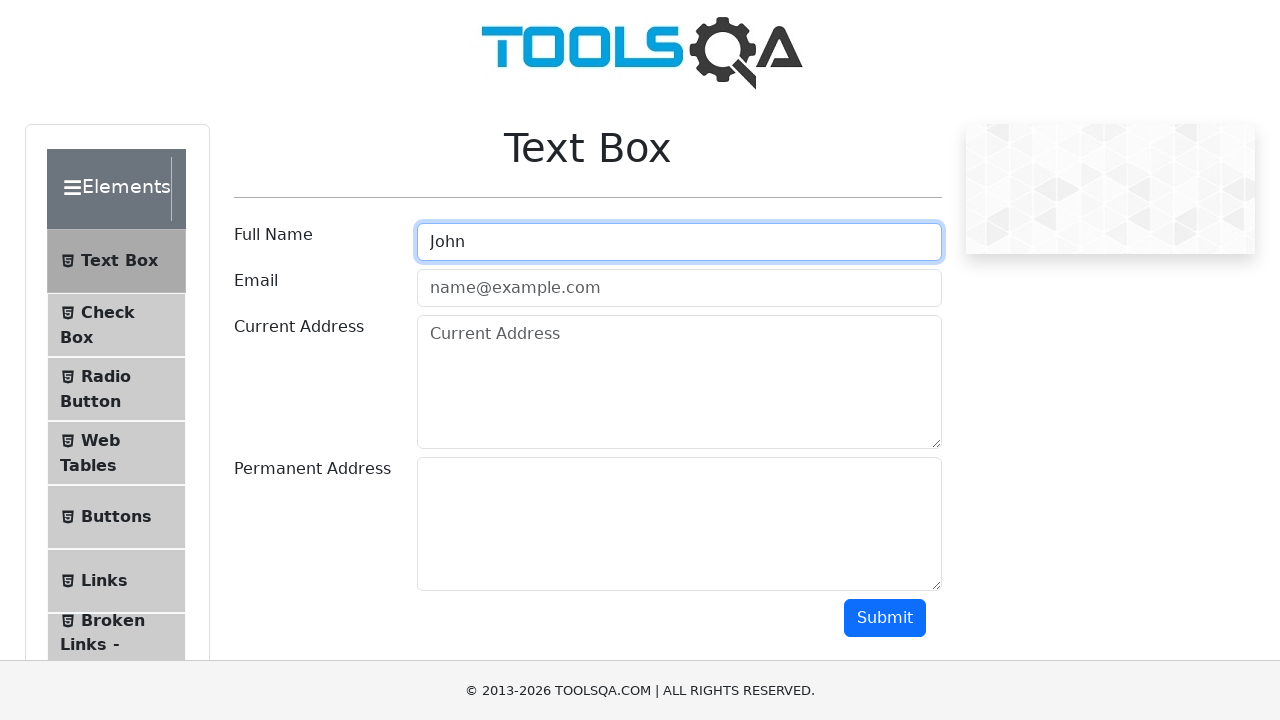

Cleared the username field on #userName
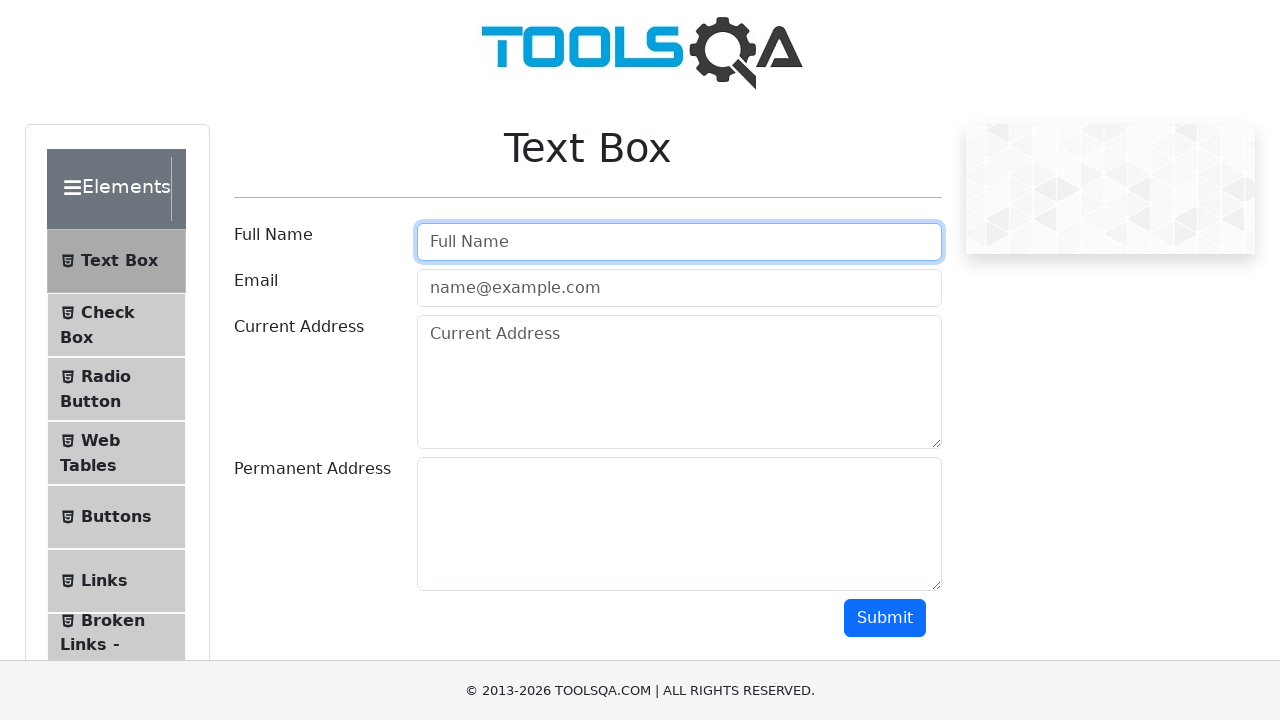

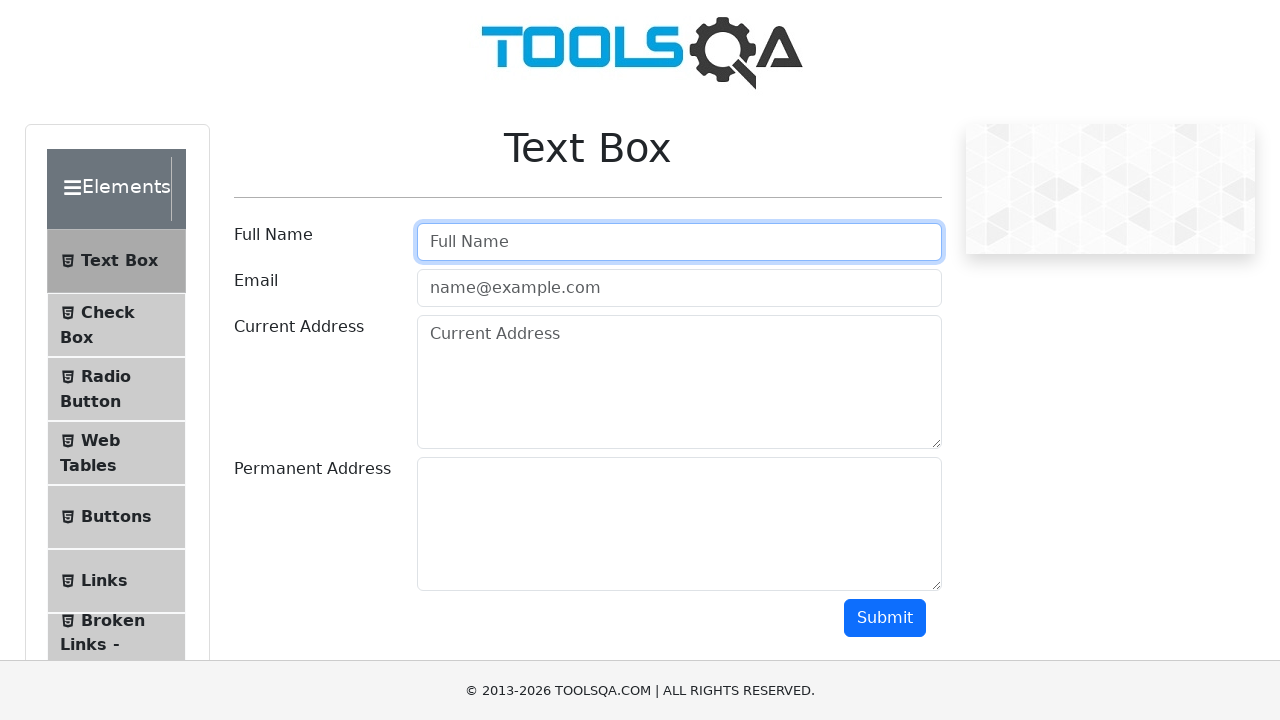